Opens currency dropdown and selects US Dollar

Starting URL: https://bearstore-testsite.smartbear.com/

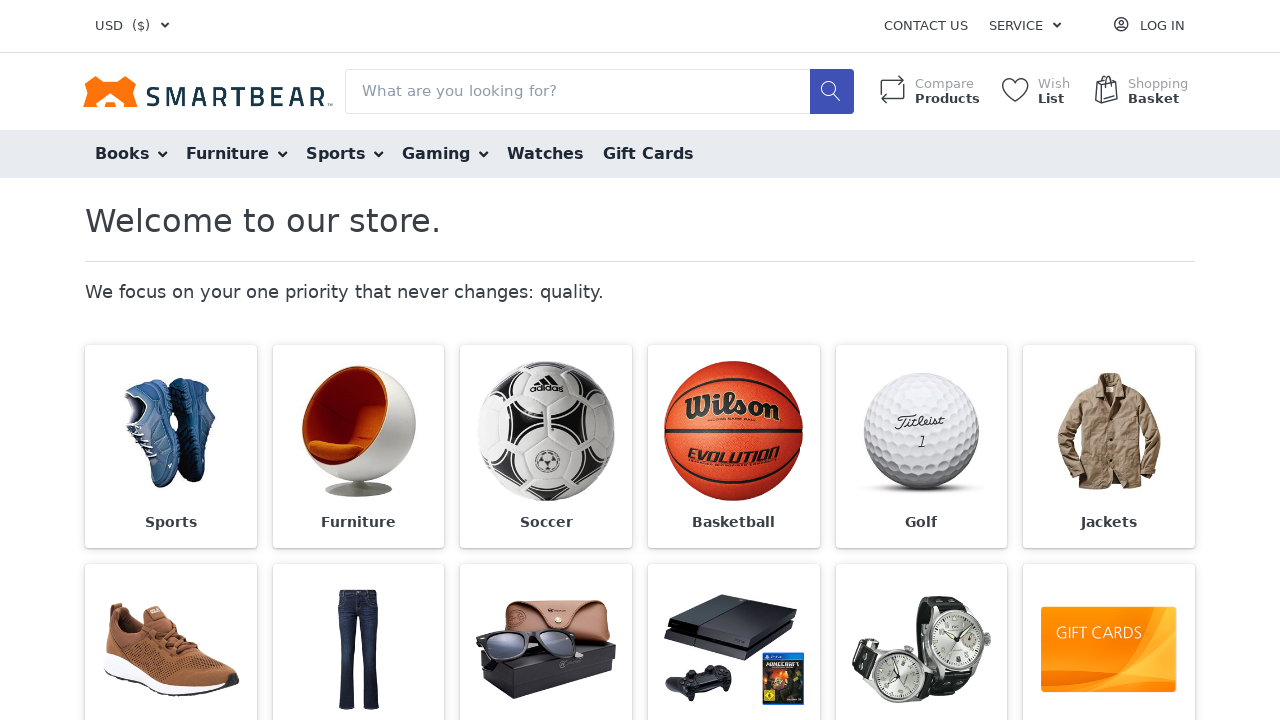

Clicked currency dropdown button at (165, 26) on i.fa.fa-angle-down
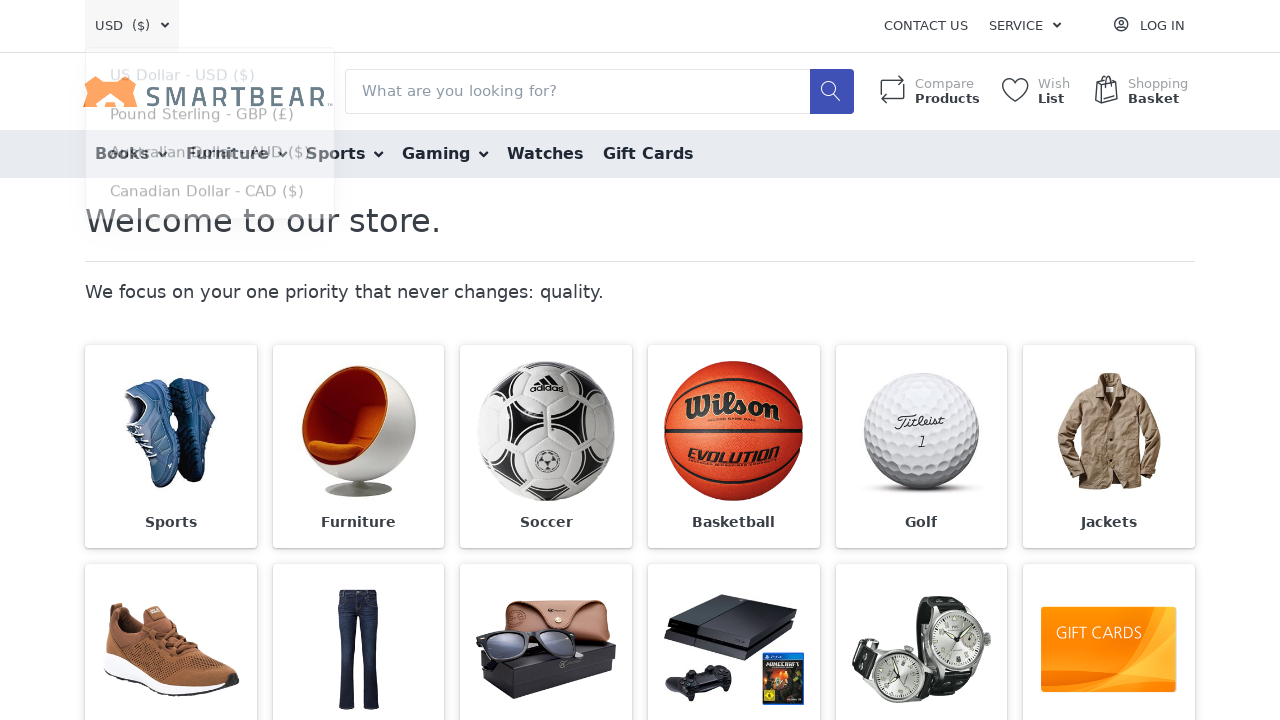

Selected US Dollar from currency dropdown at (145, 82) on xpath=//span[text()='US Dollar']
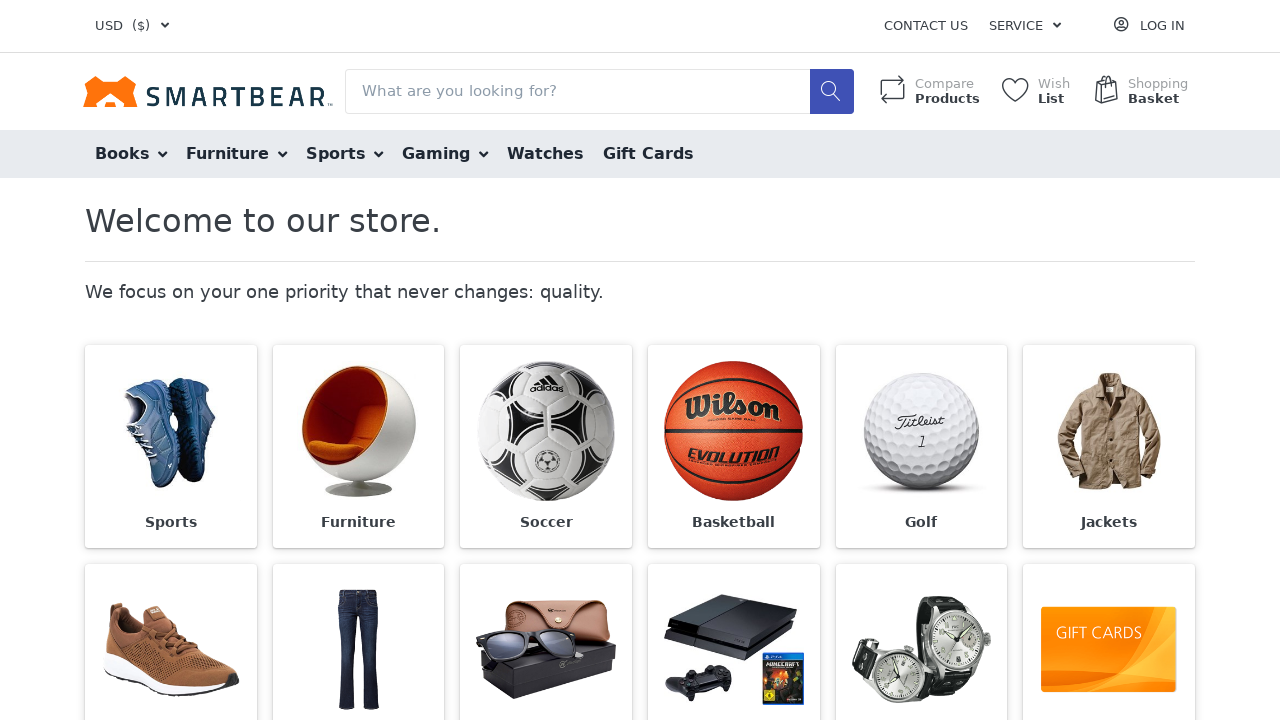

Waited for page to load after currency selection
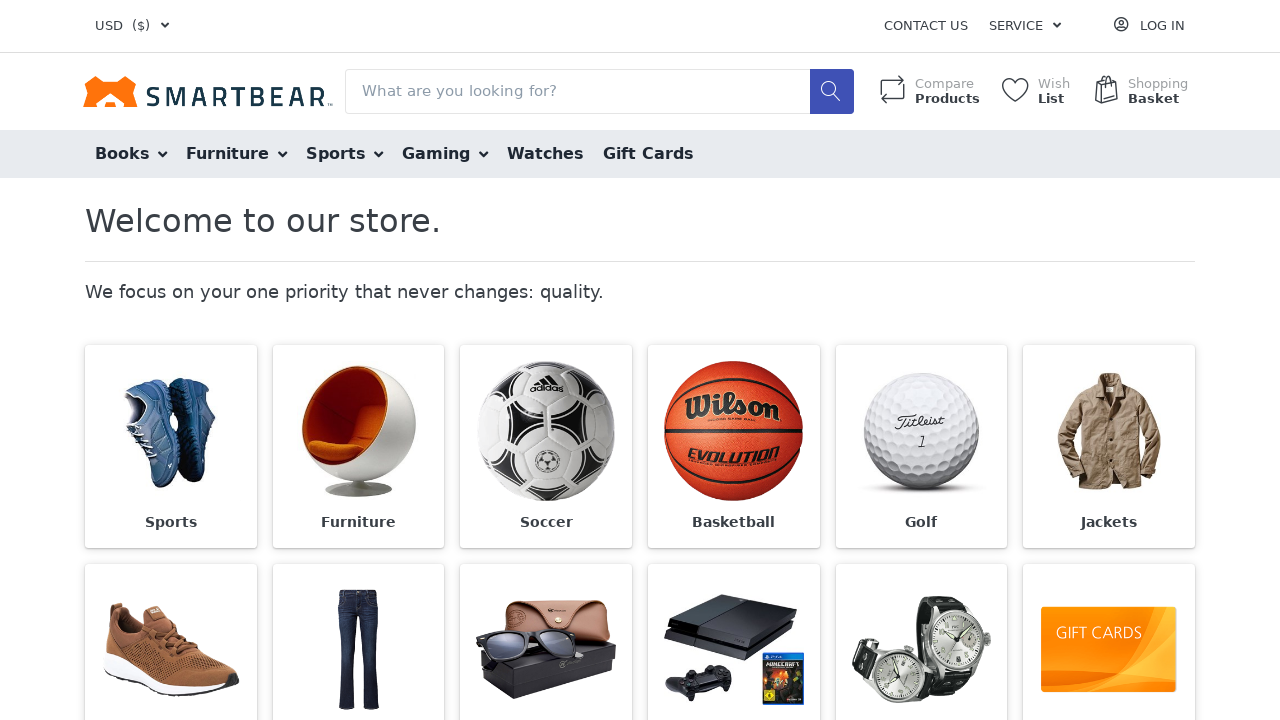

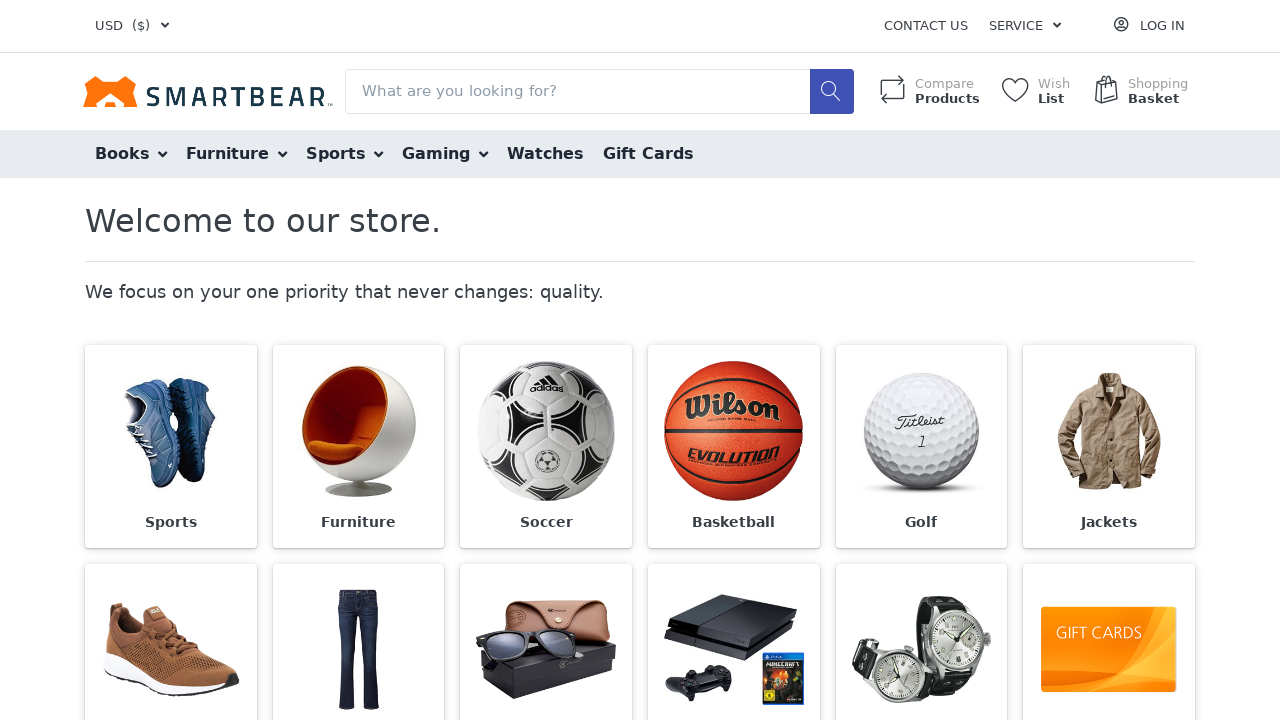